Navigates to carbon.now.sh with code to generate a code snippet image, clicks the export menu, selects 4x resolution, and exports as PNG.

Starting URL: https://carbon.now.sh/?l=auto&code=print%28%22Hello%20World%22%29

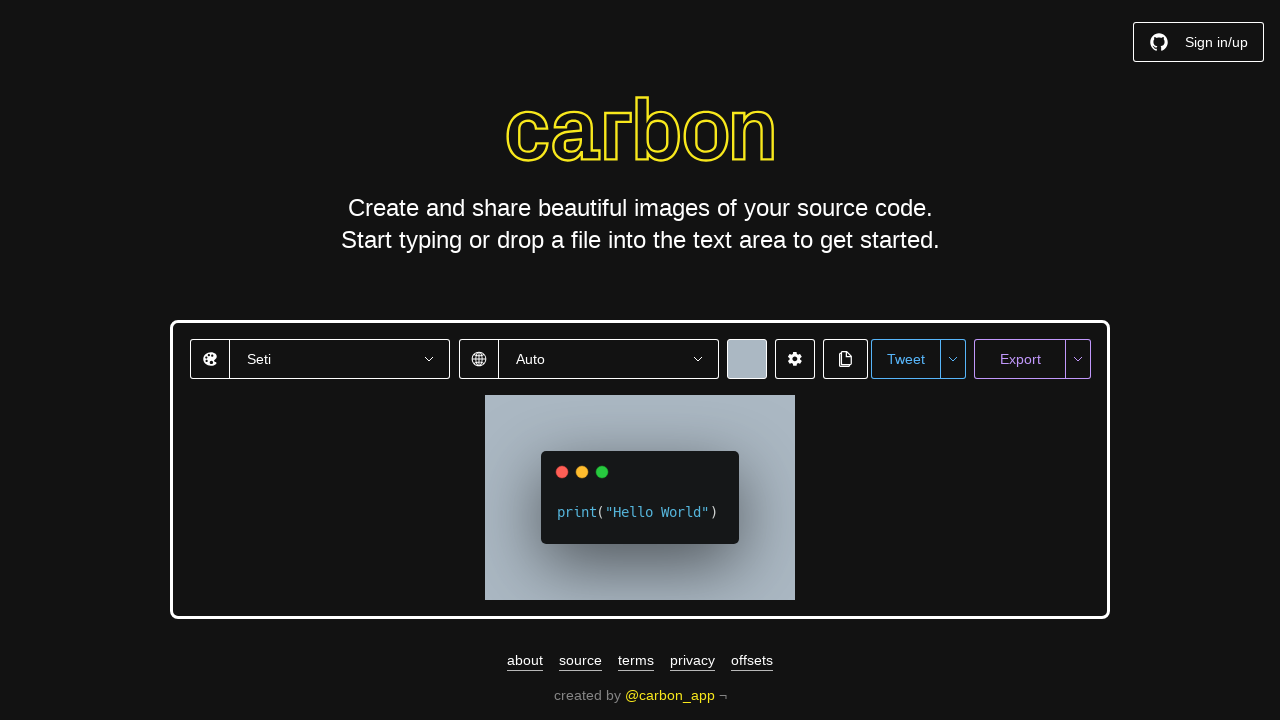

Clicked the export menu button at (1078, 359) on button#export-menu
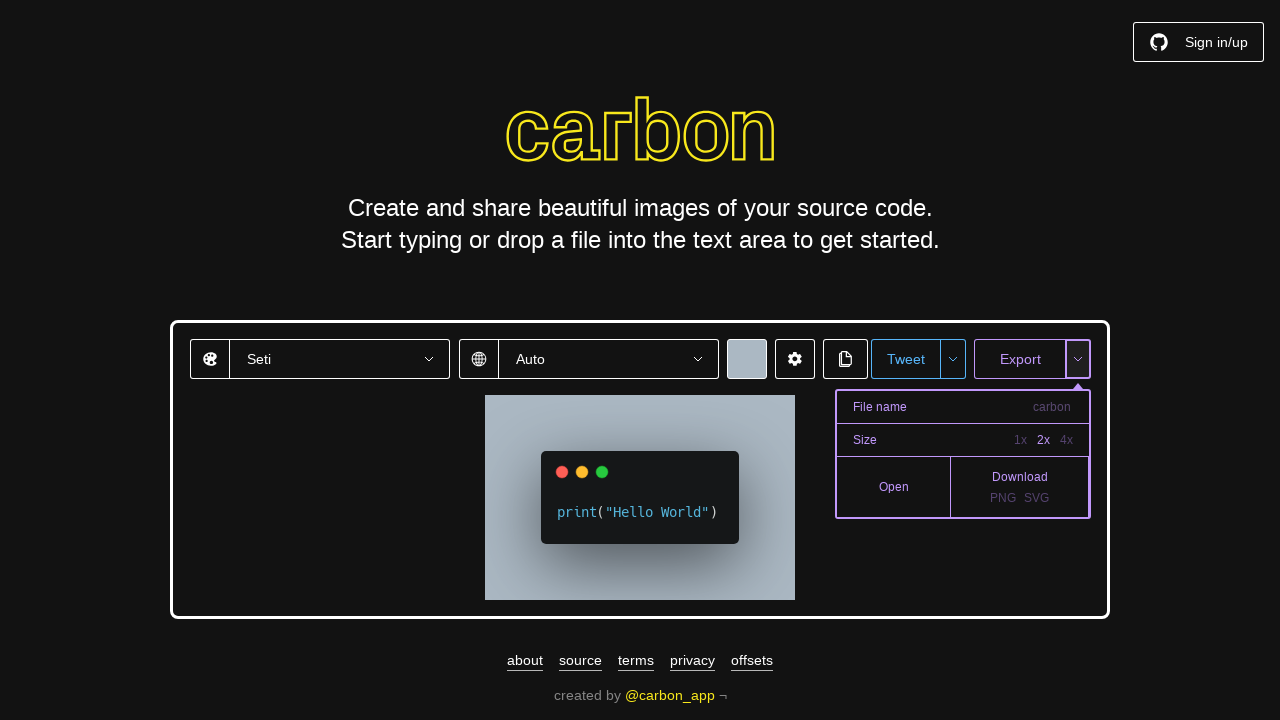

Selected 4x resolution option at (1066, 440) on button:has-text('4x')
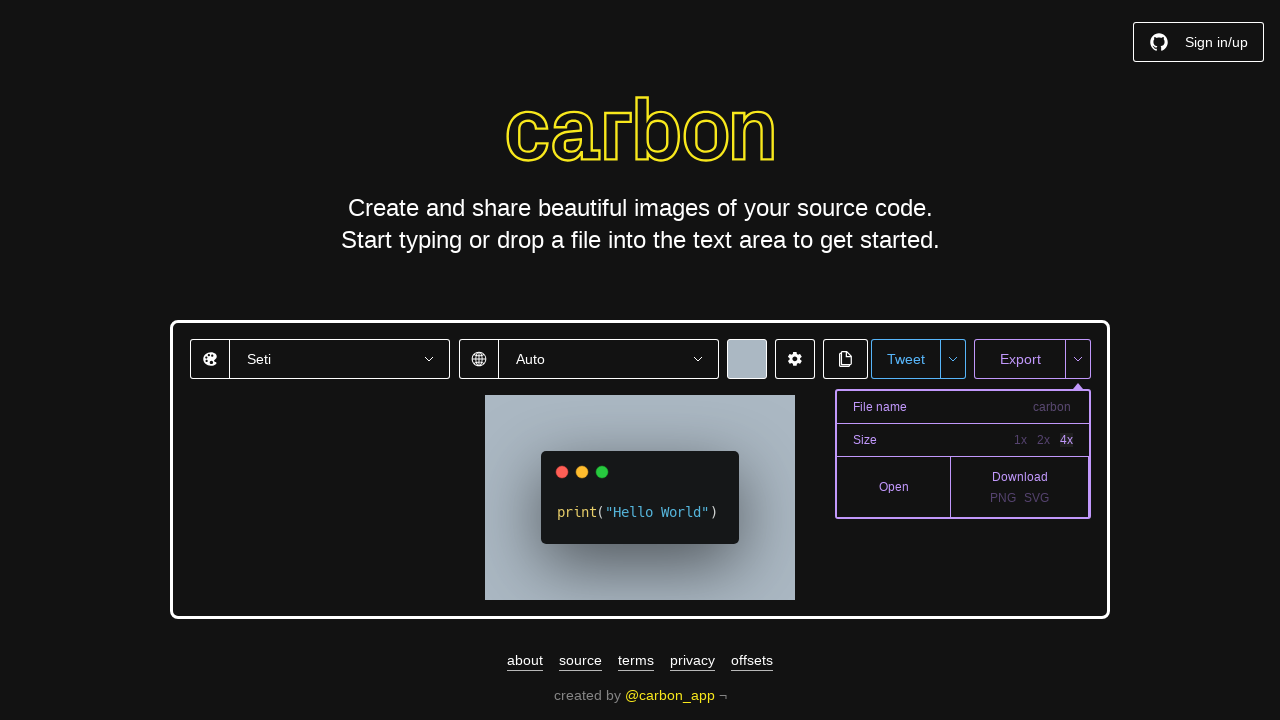

Clicked PNG export button at (1003, 498) on button:has-text('PNG')
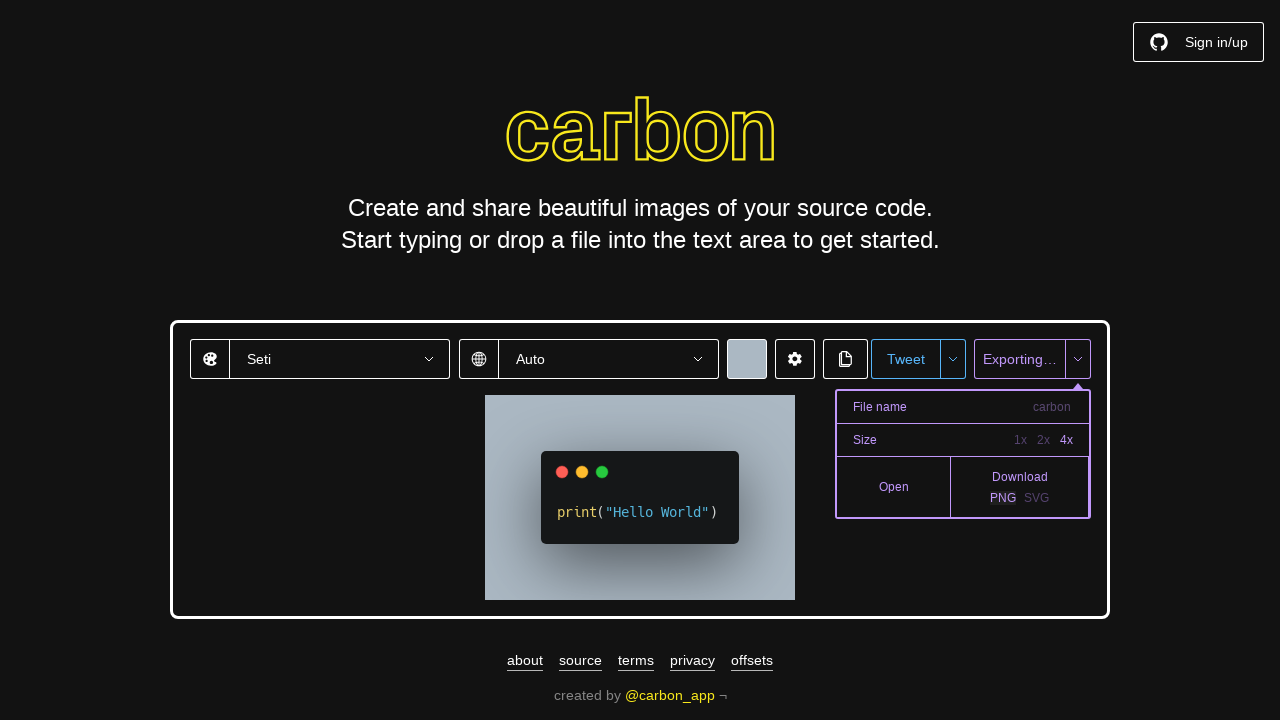

Waited for download to complete
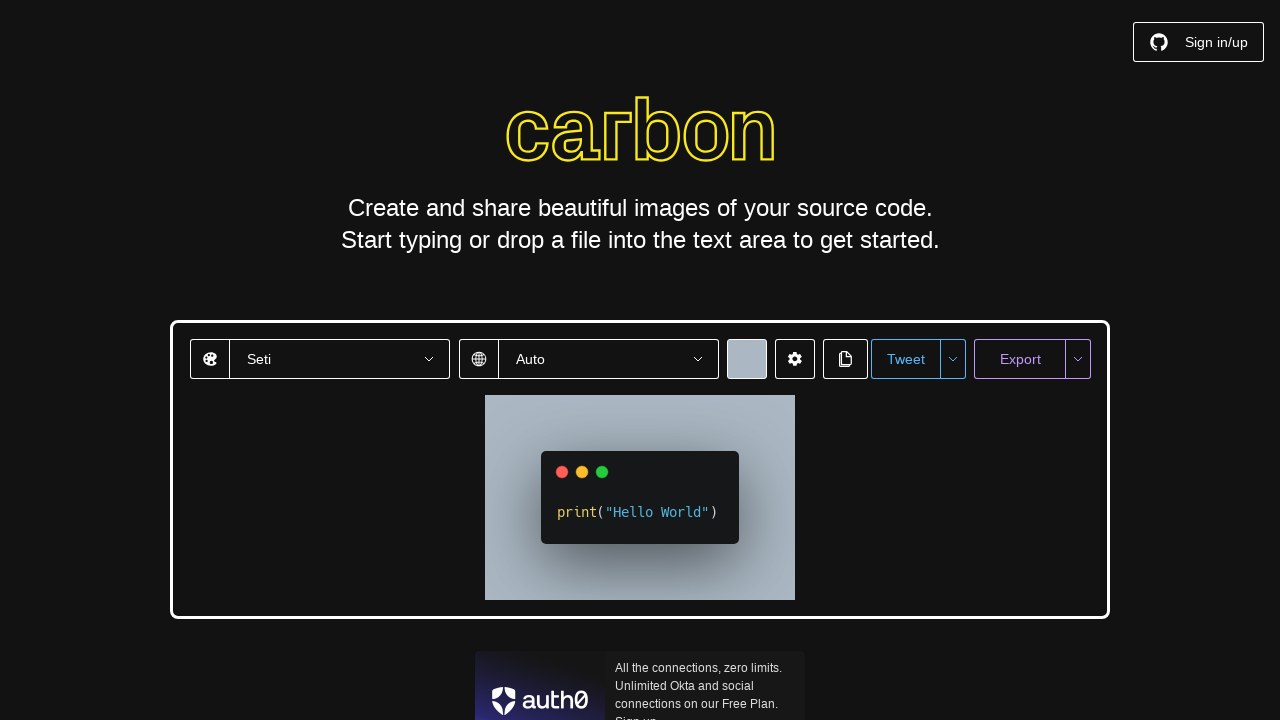

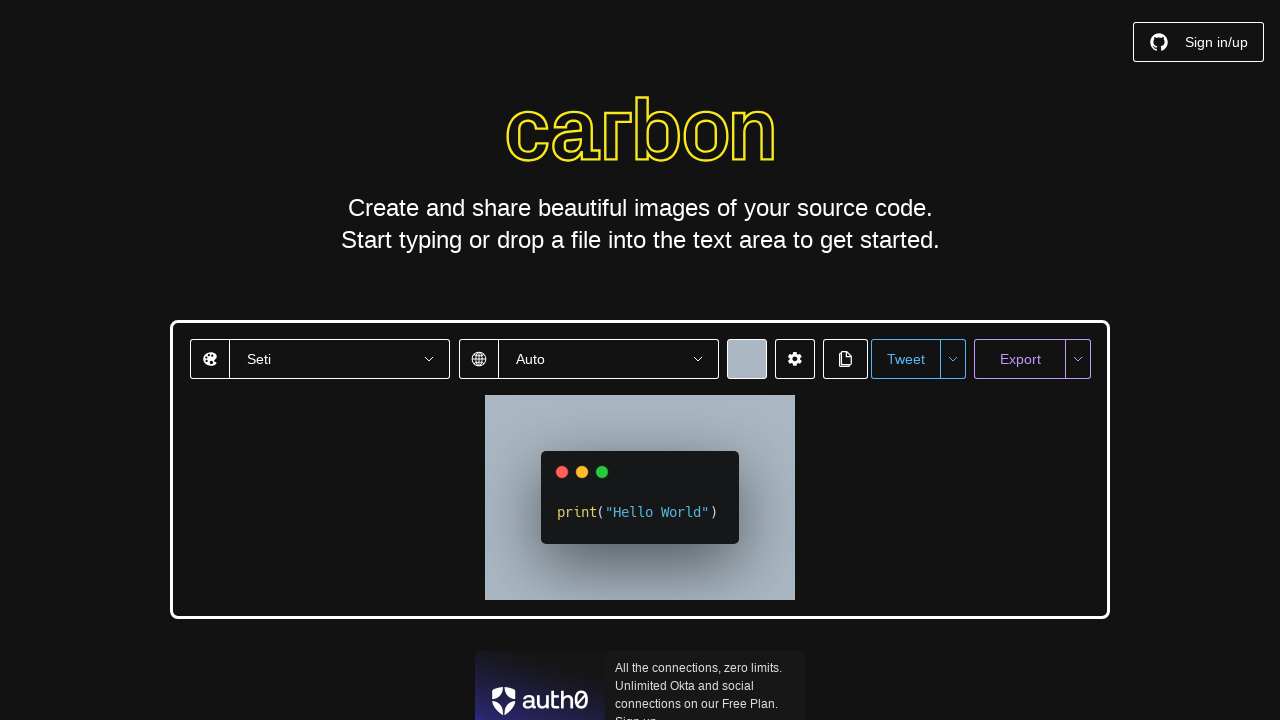